Tests click and hold mouse action on an element and verifies the element becomes focused

Starting URL: https://www.selenium.dev/selenium/web/mouse_interaction.html

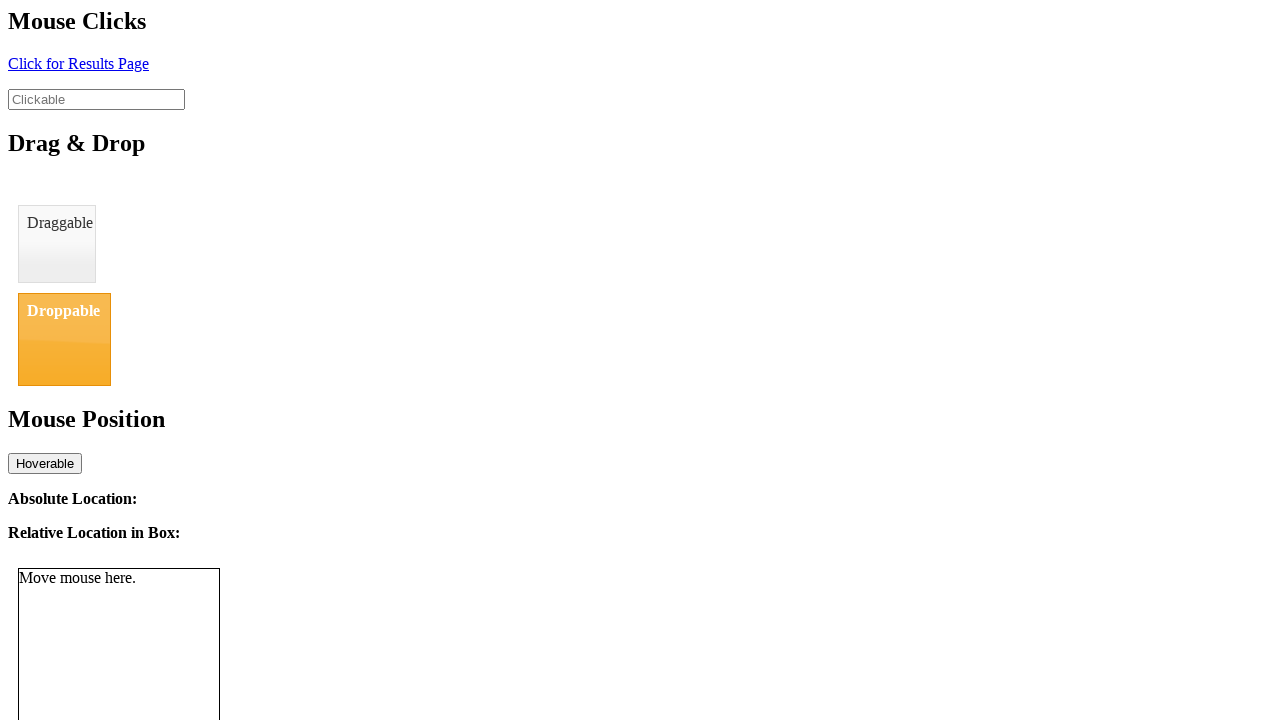

Performed click and hold action on clickable element for 1000ms at (96, 99) on #clickable
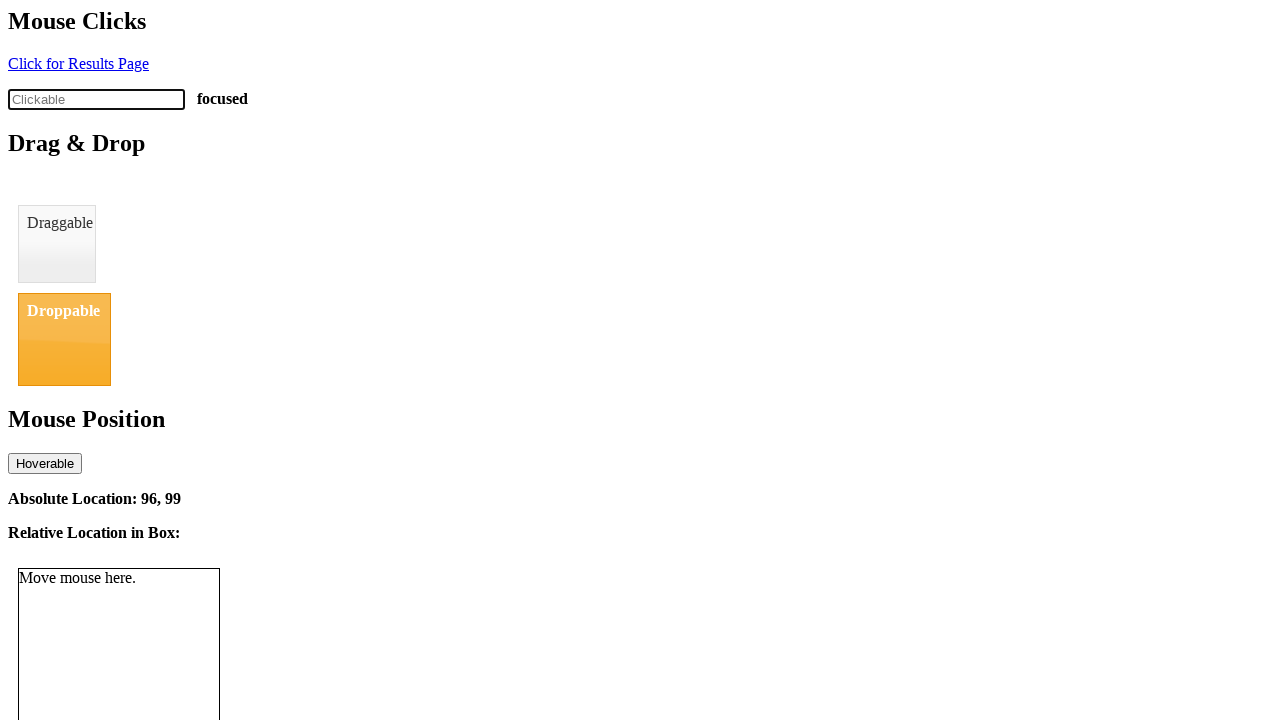

Verified element became focused after click and hold
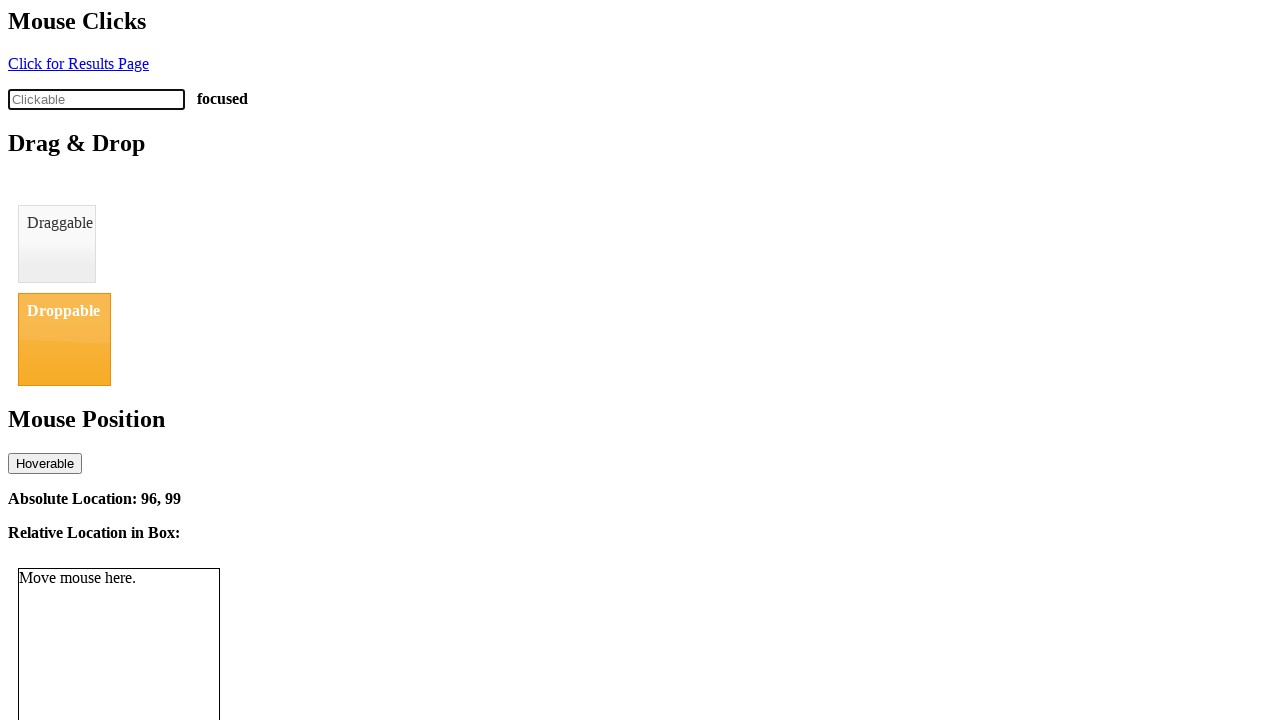

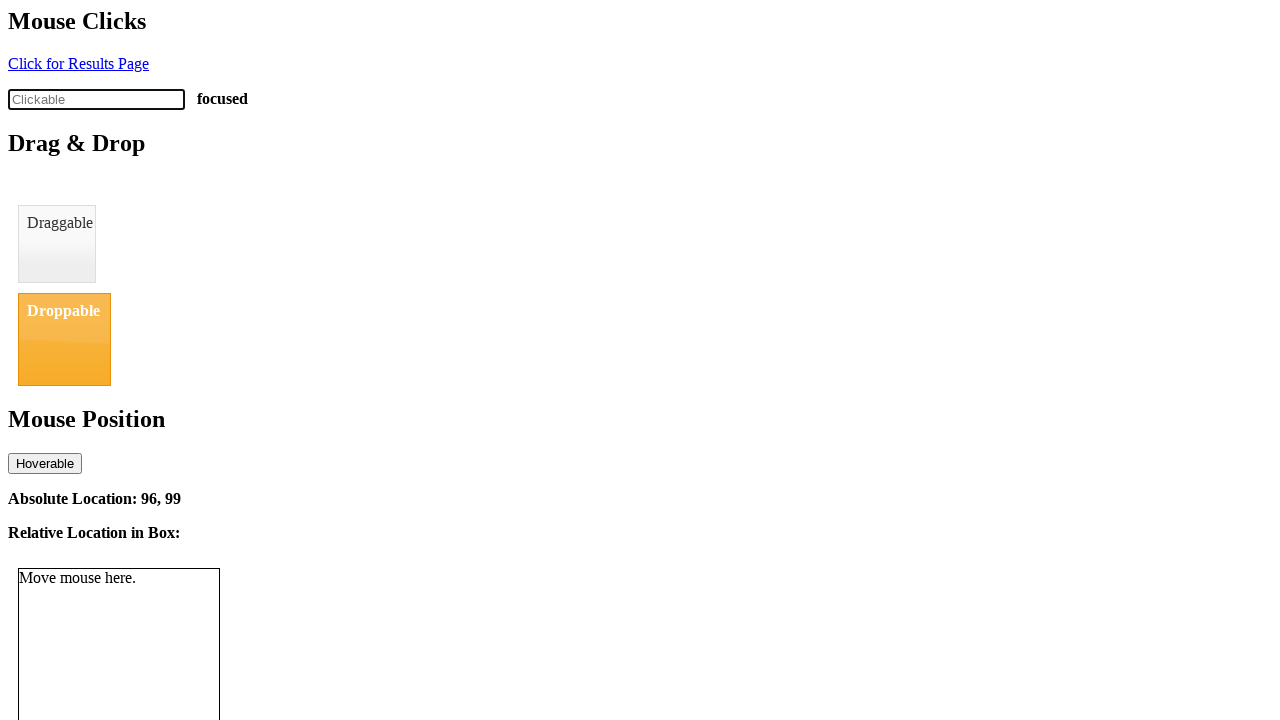